Tests checkbox selection, radio button selection, element visibility toggling, and alert popup handling on a practice automation page.

Starting URL: https://rahulshettyacademy.com/AutomationPractice

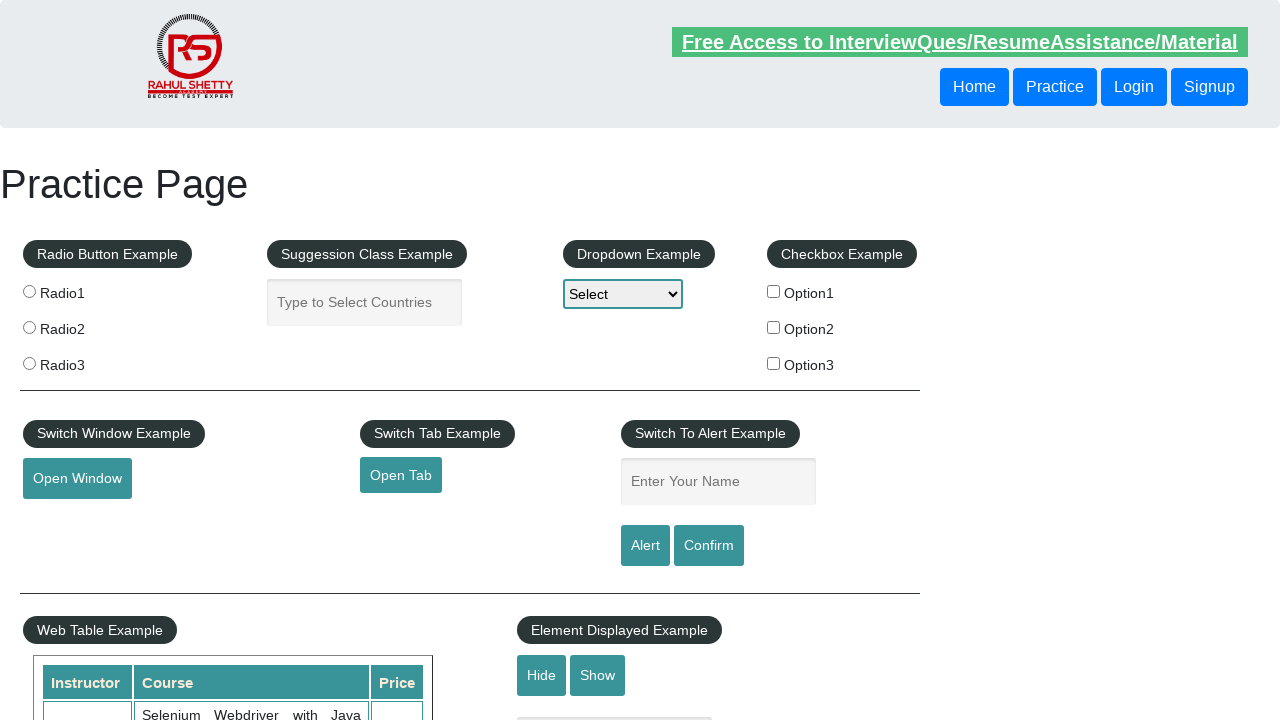

Retrieved all checkbox elements
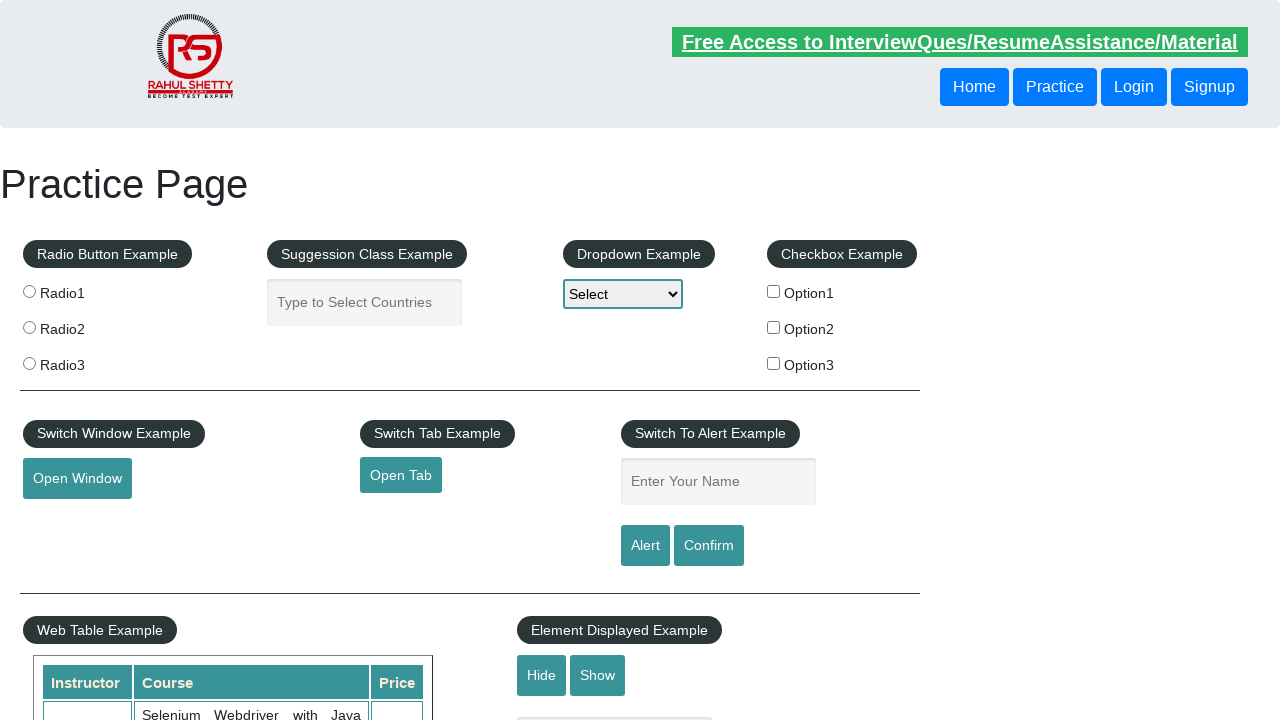

Clicked checkbox with value 'option2' at (774, 327) on input[type='checkbox'] >> nth=1
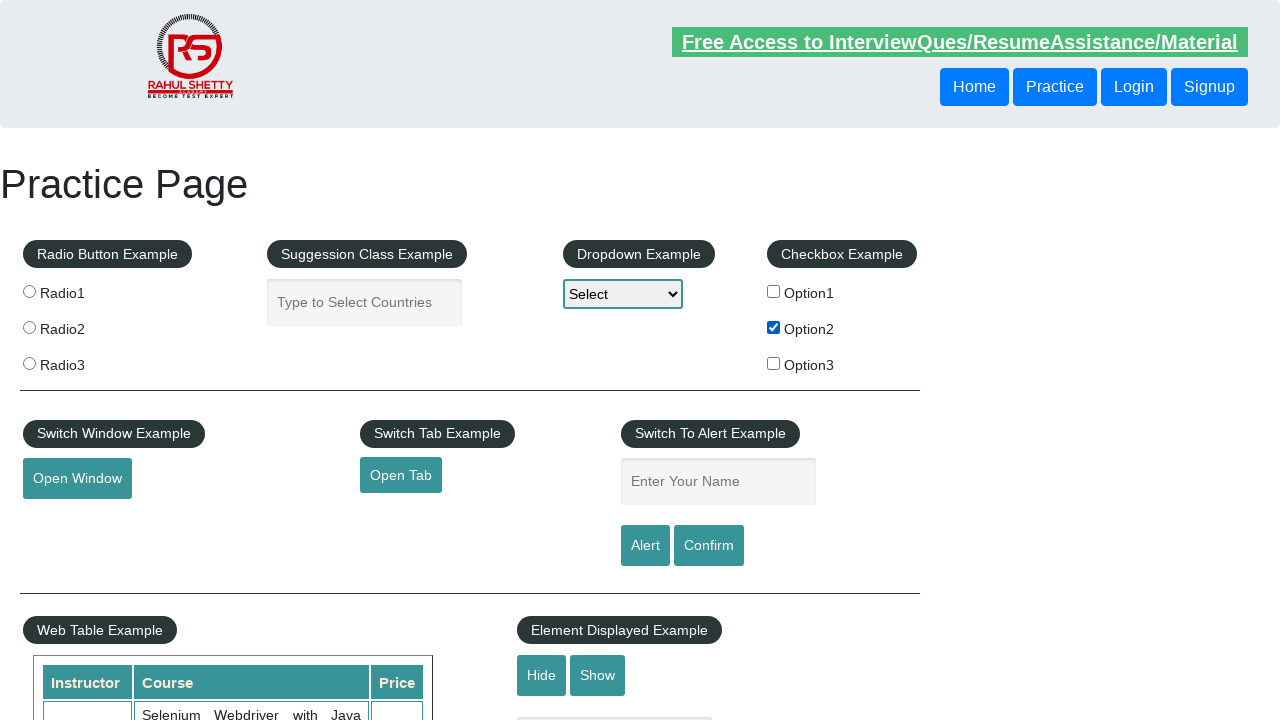

Retrieved all radio button elements
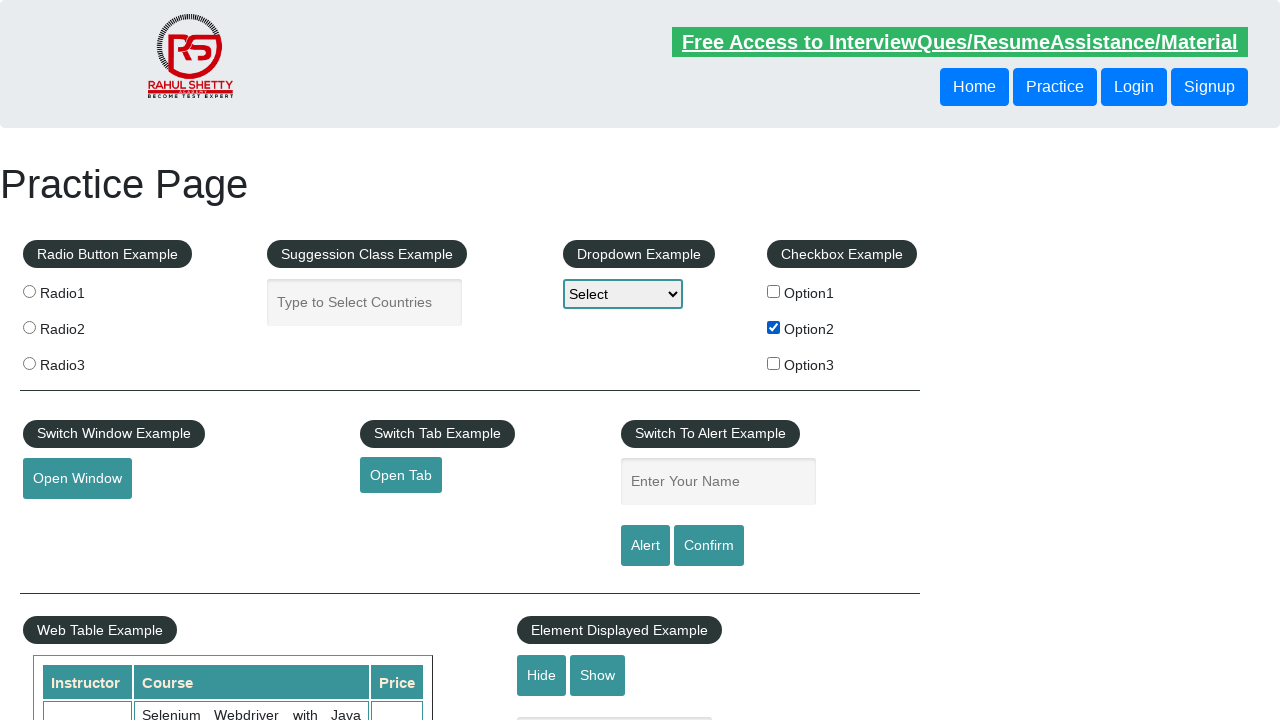

Clicked the third radio button at (29, 363) on .radioButton >> nth=2
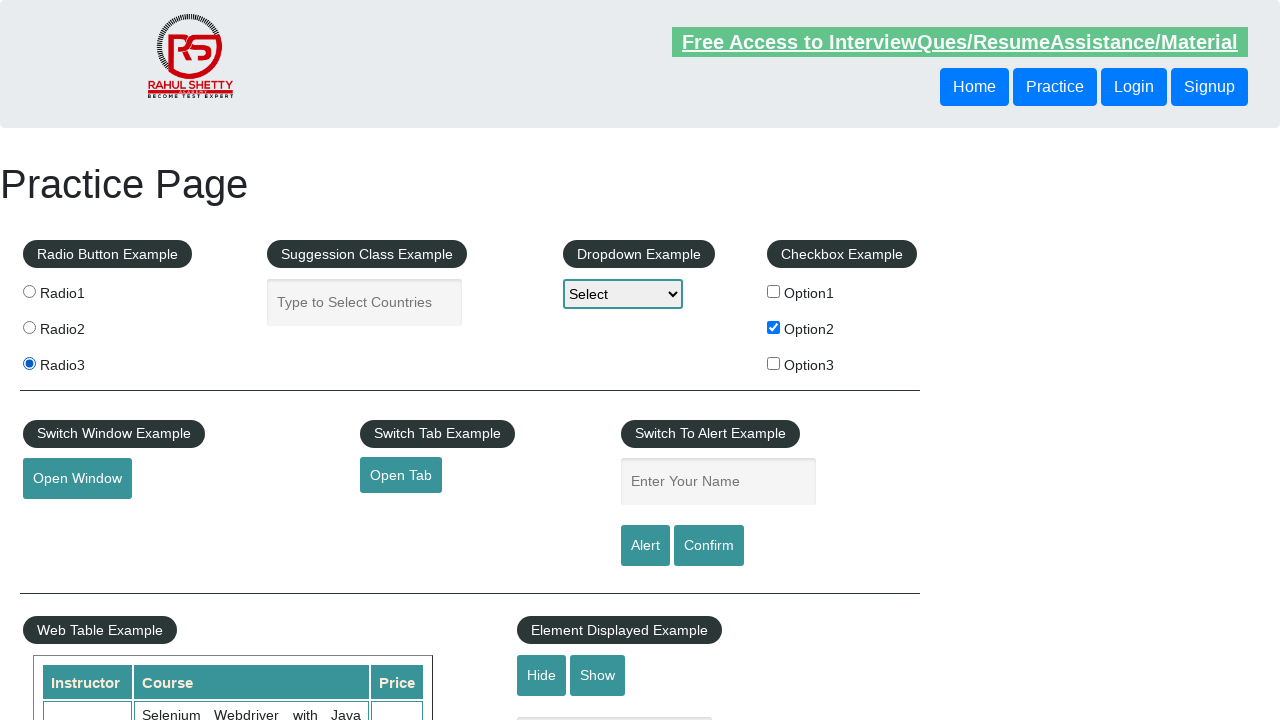

Verified that displayed text is visible
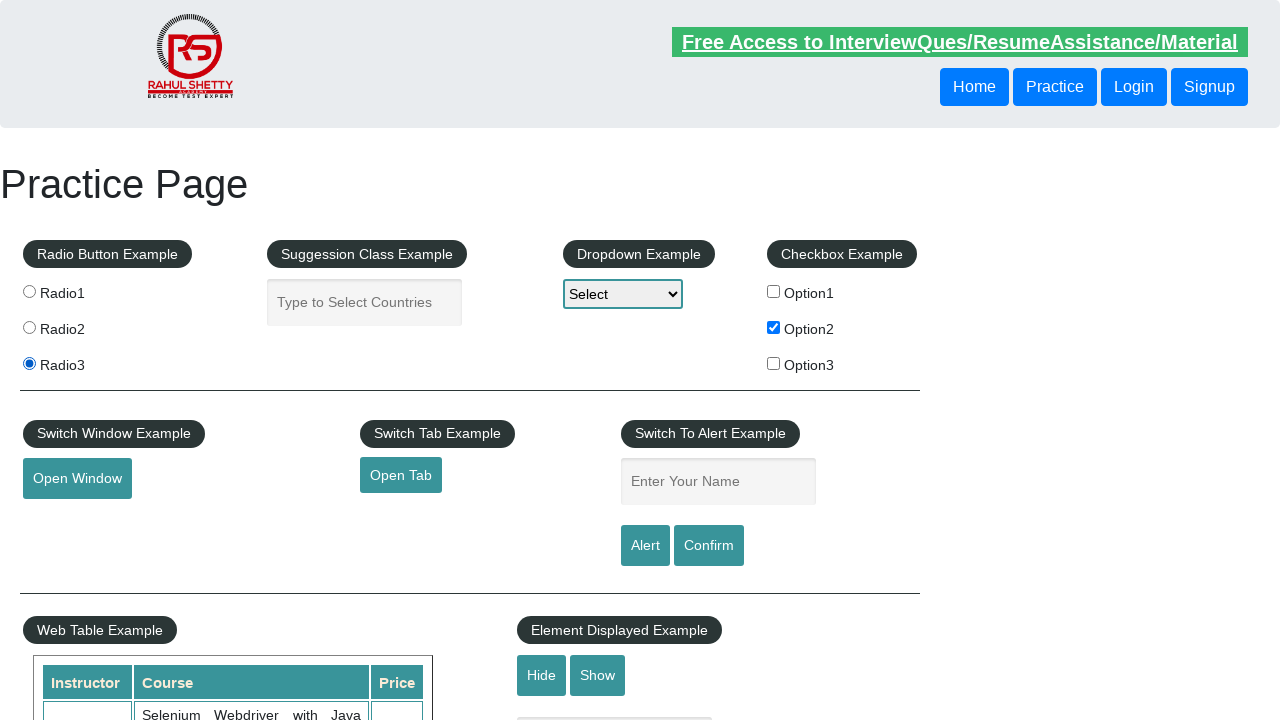

Clicked hide button to hide the text at (542, 675) on #hide-textbox
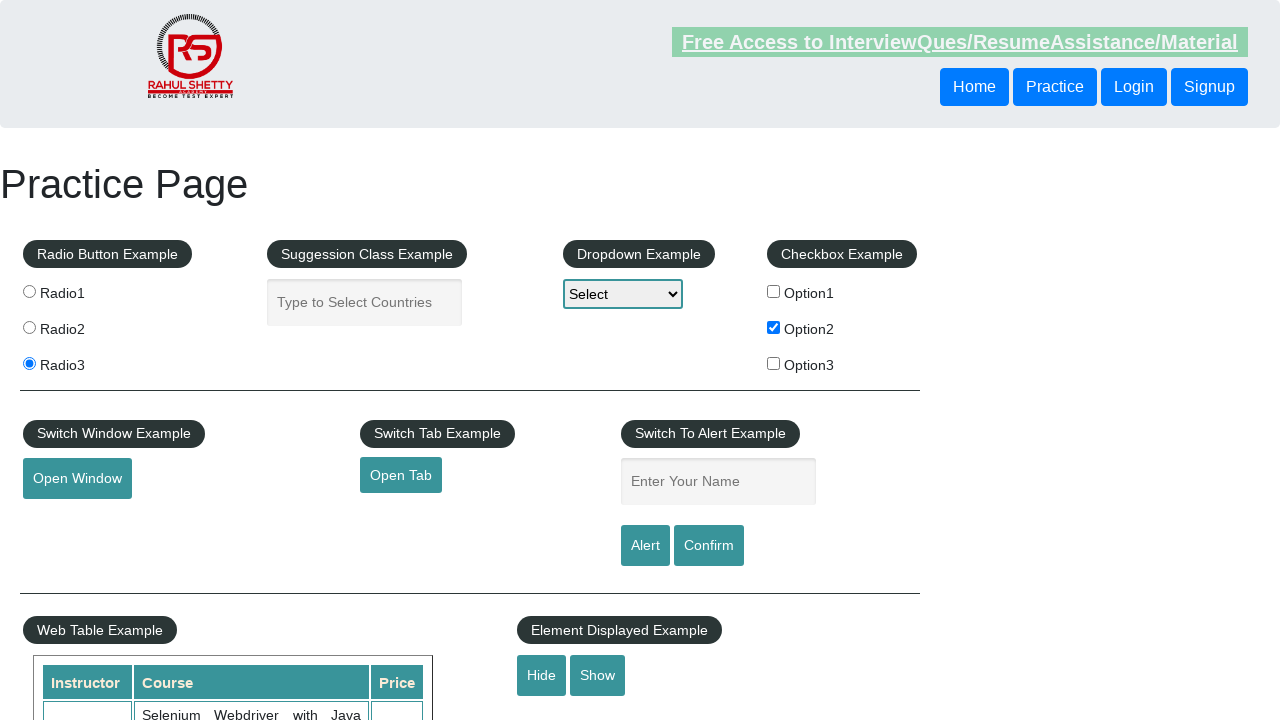

Verified that displayed text is now hidden
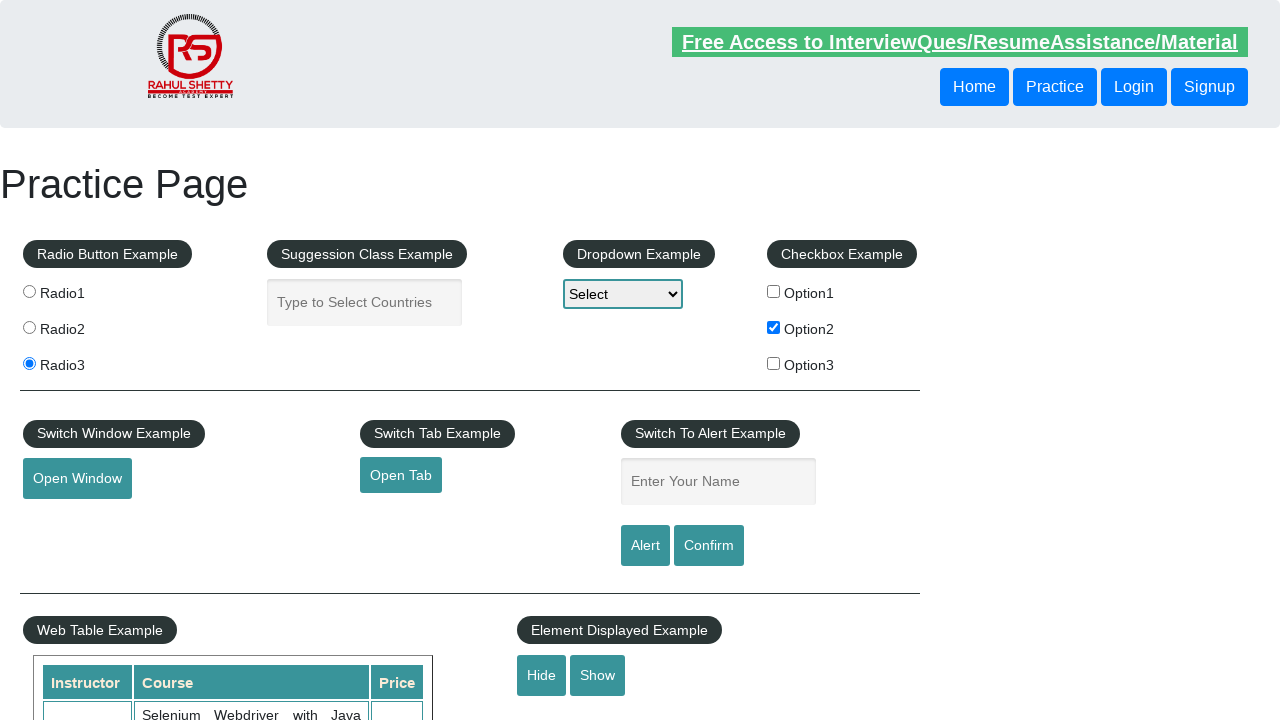

Filled name field with 'Fred' on #name
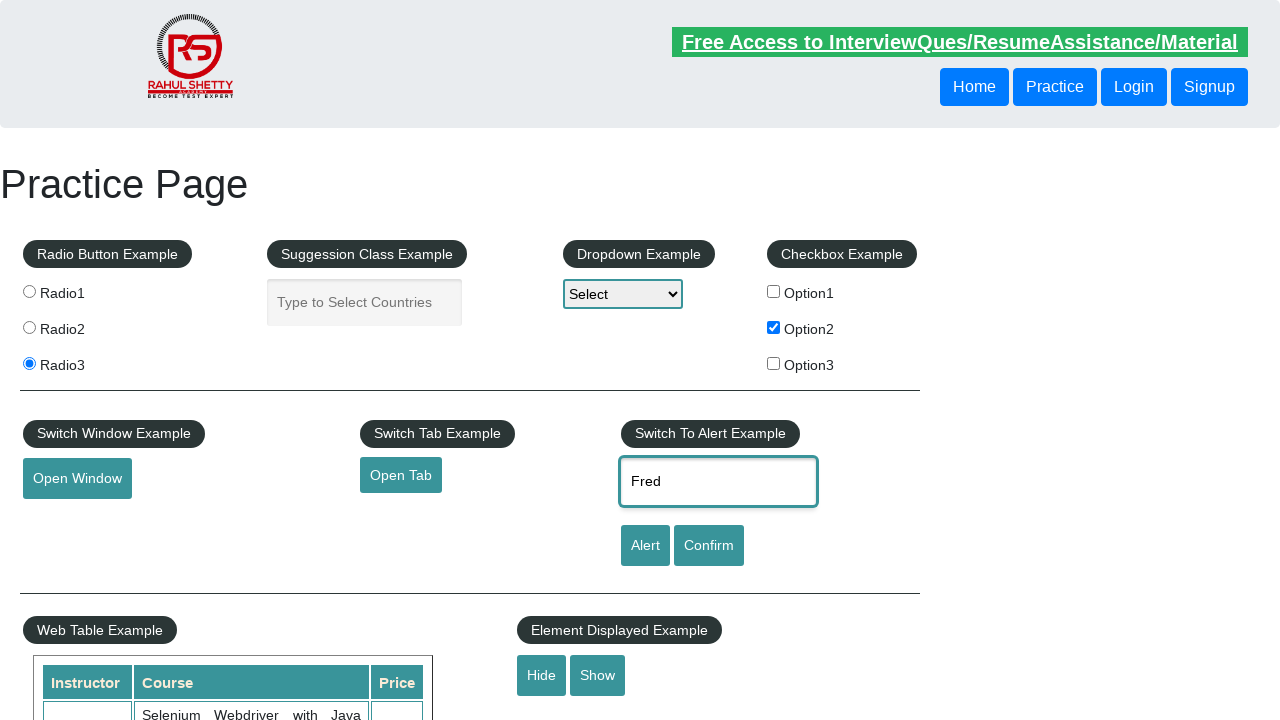

Clicked alert button to trigger alert popup at (645, 546) on #alertbtn
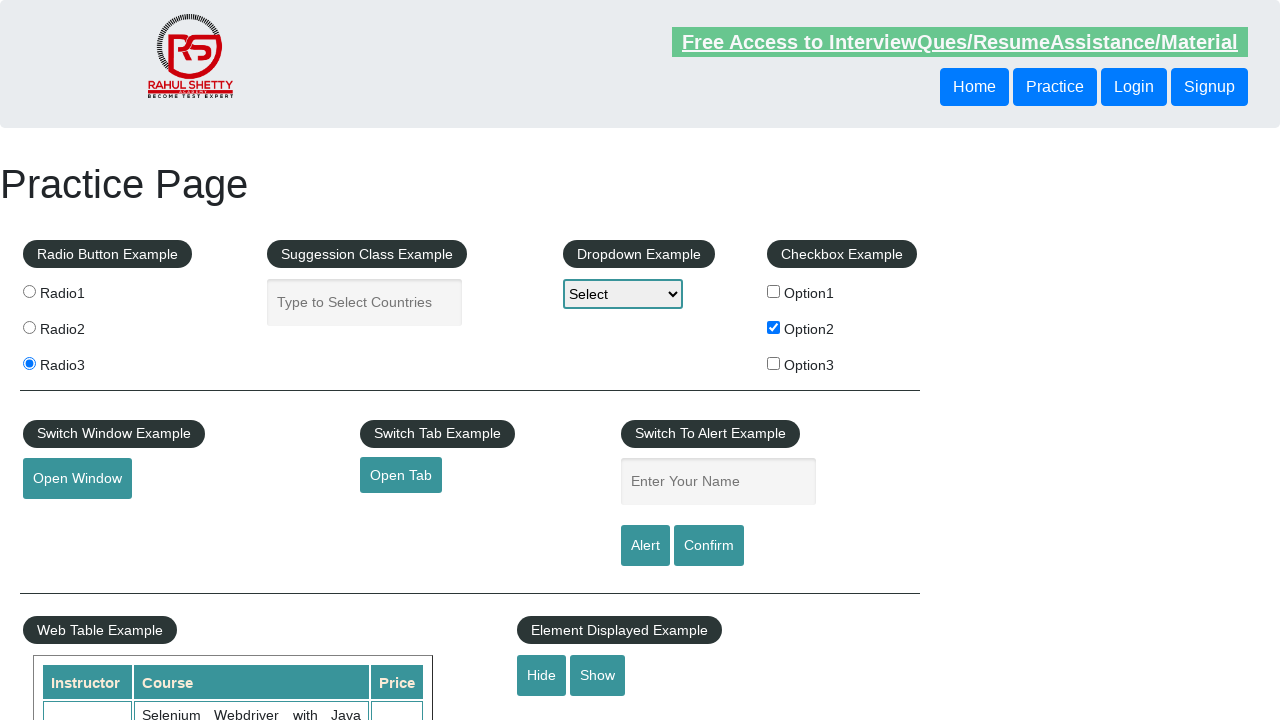

Set up dialog handler and accepted alert popup
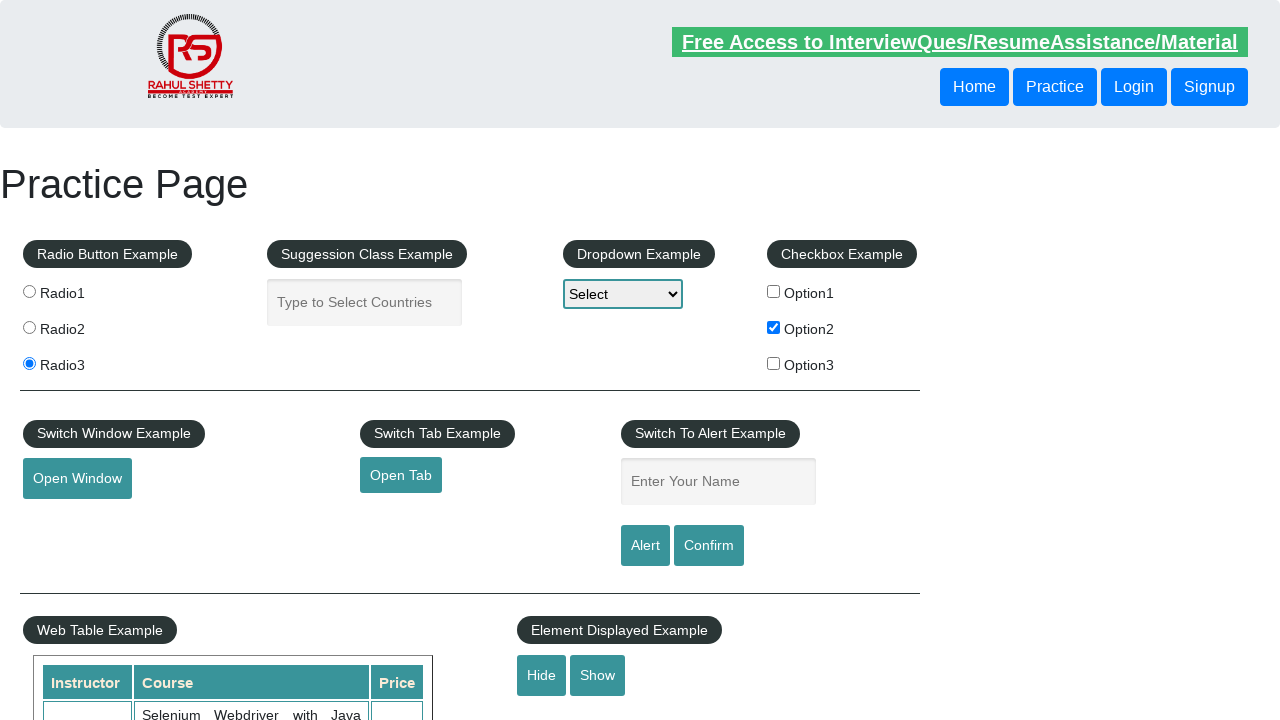

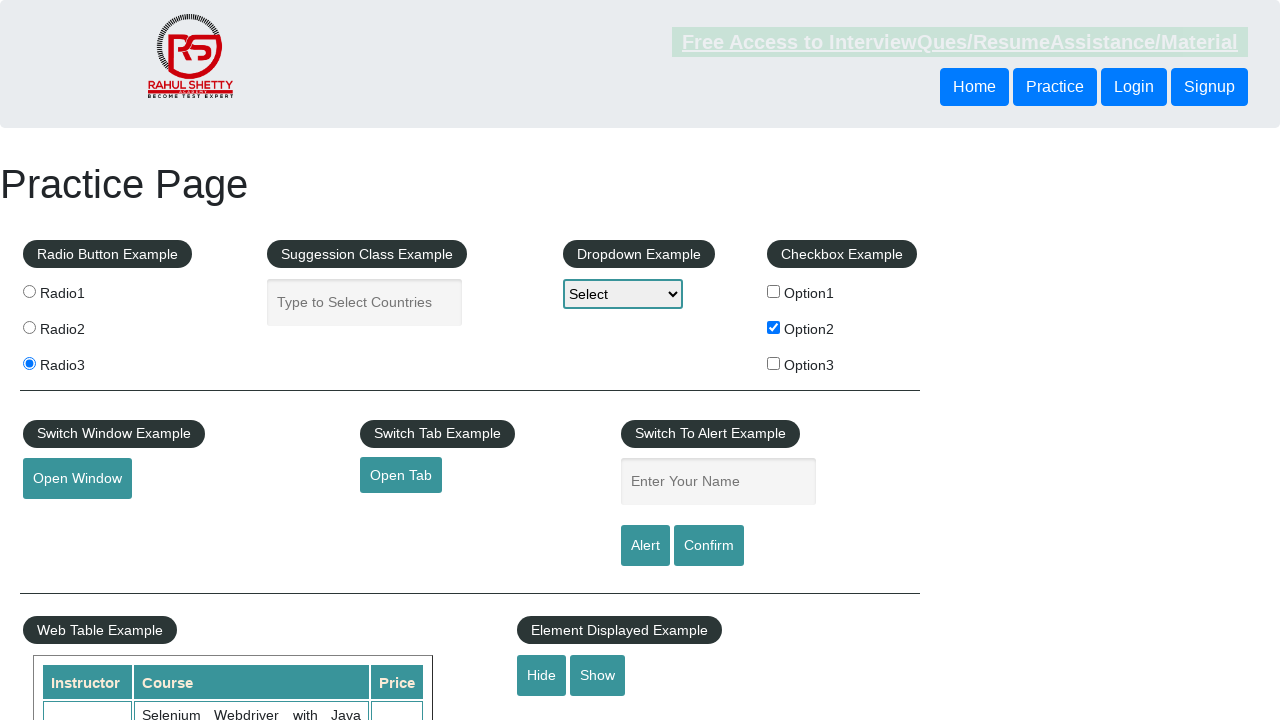